Tests drag and drop functionality on jQuery UI demo page by dragging an element and dropping it onto a target

Starting URL: https://jqueryui.com/droppable/

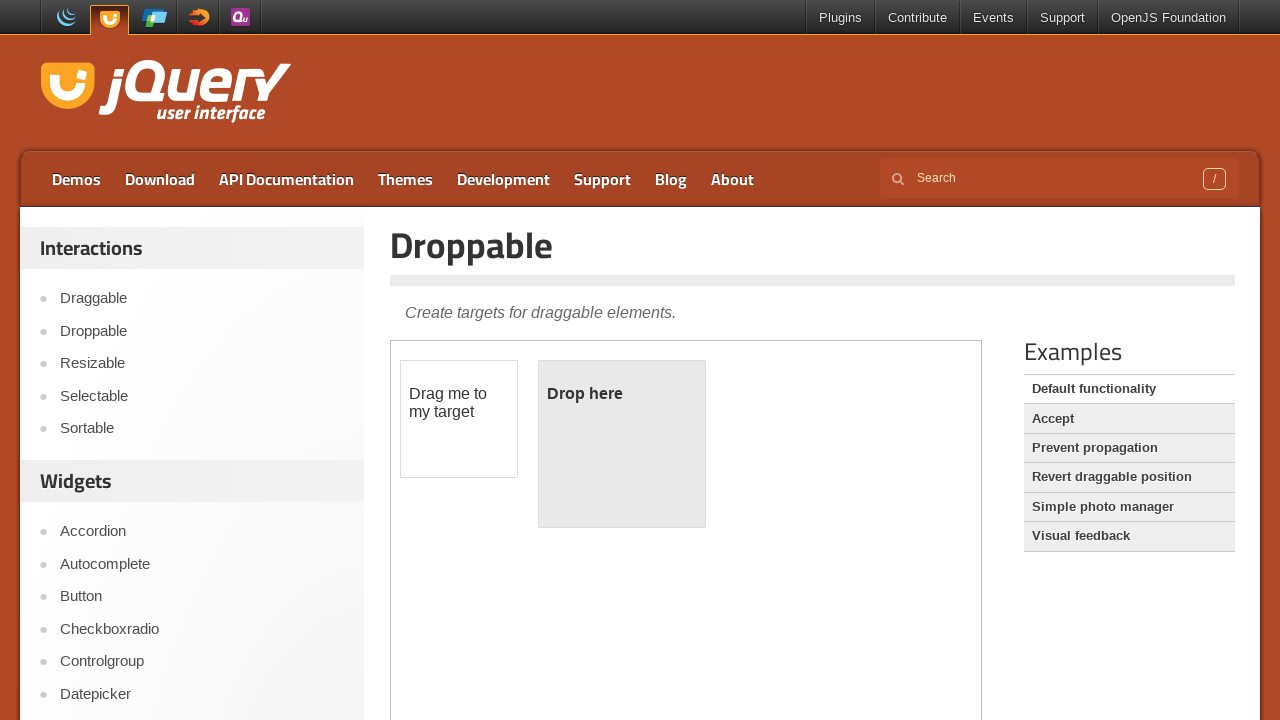

Located the demo frame containing drag and drop elements
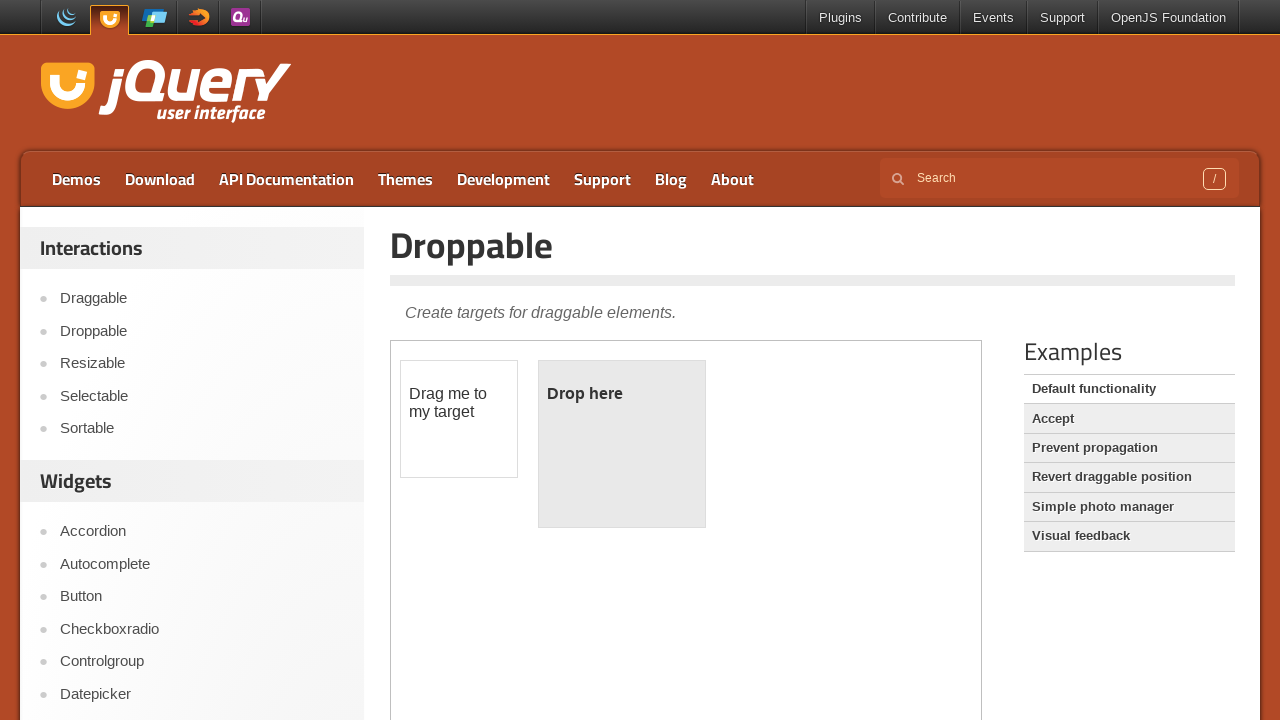

Located the draggable element
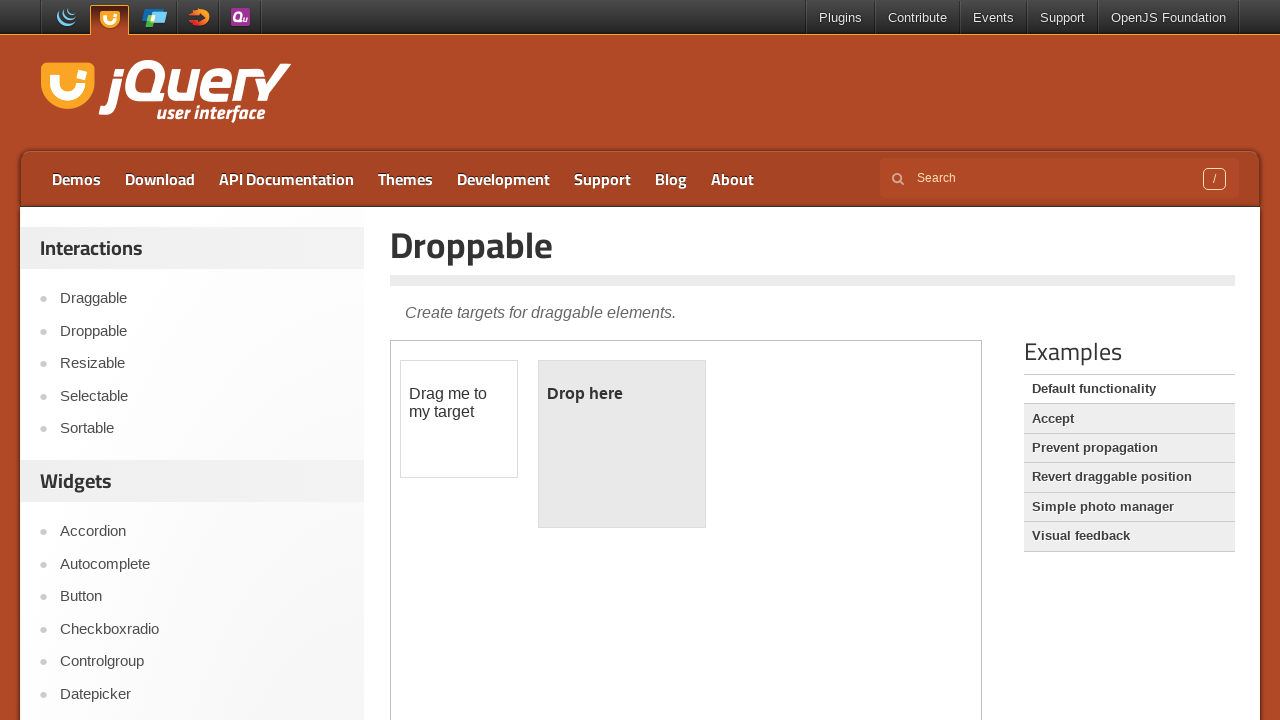

Located the droppable target element
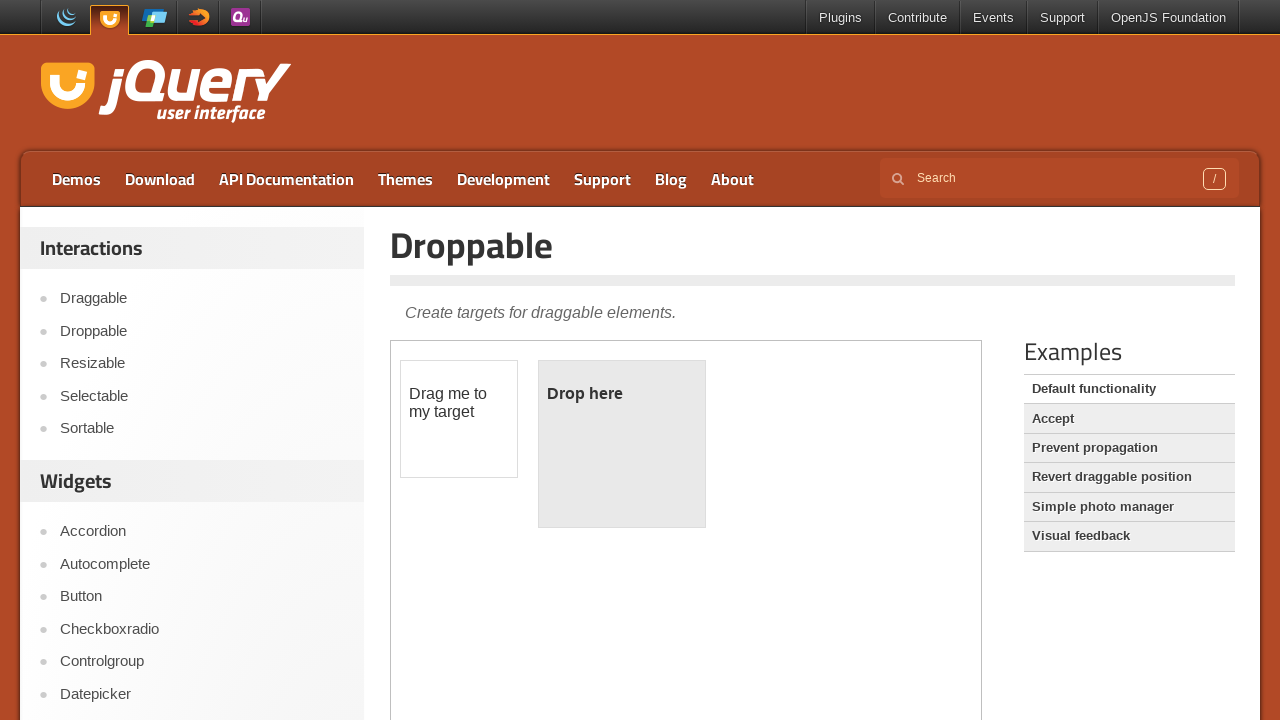

Retrieved bounding box coordinates for draggable element
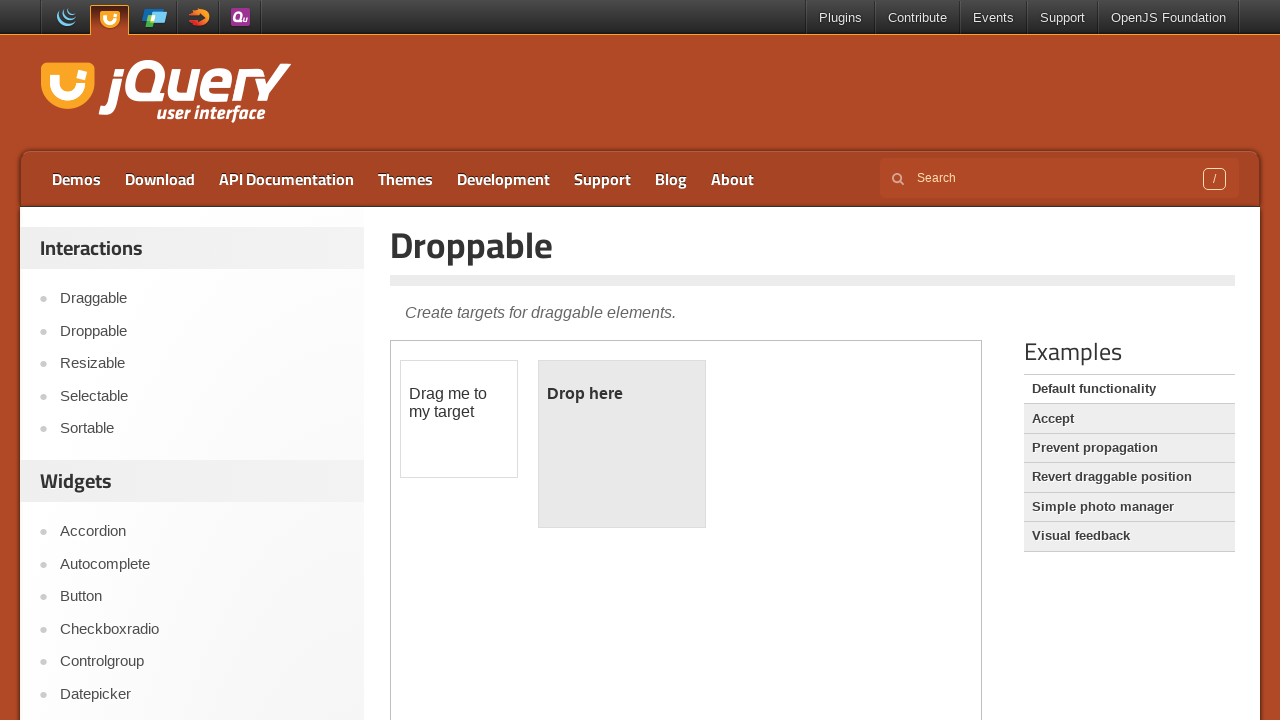

Retrieved bounding box coordinates for droppable element
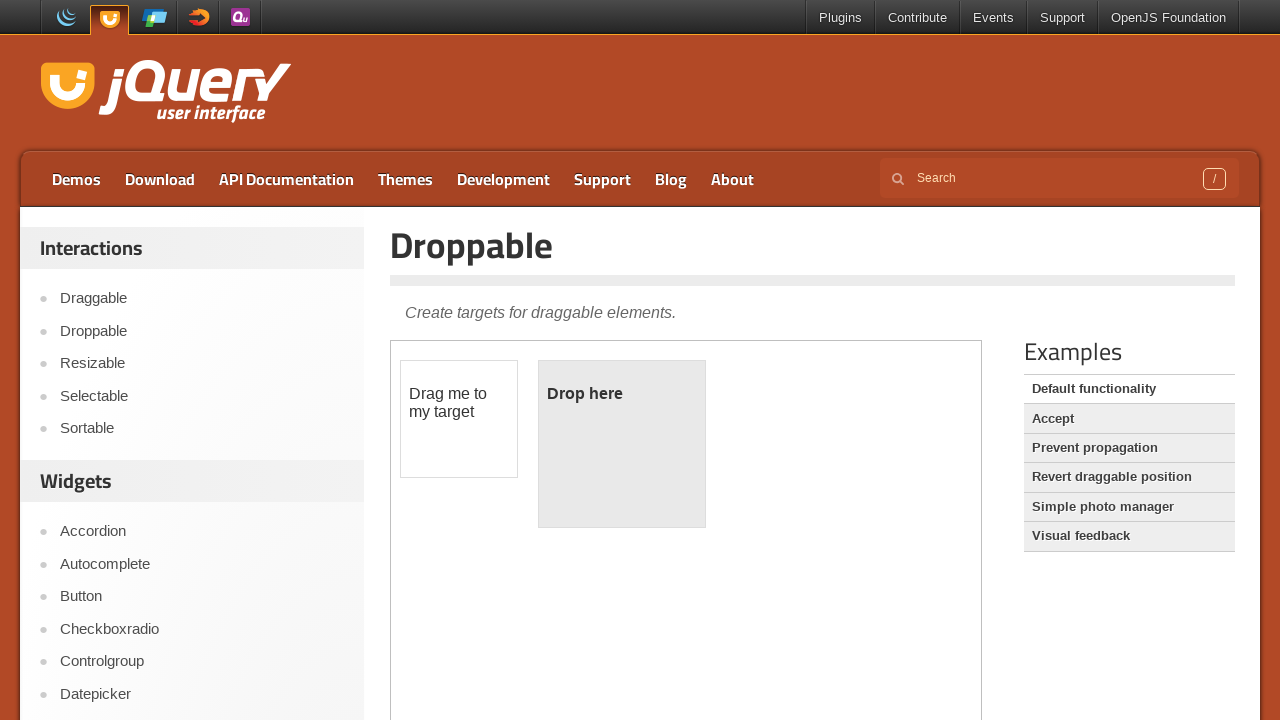

Moved mouse to center of draggable element at (459, 419)
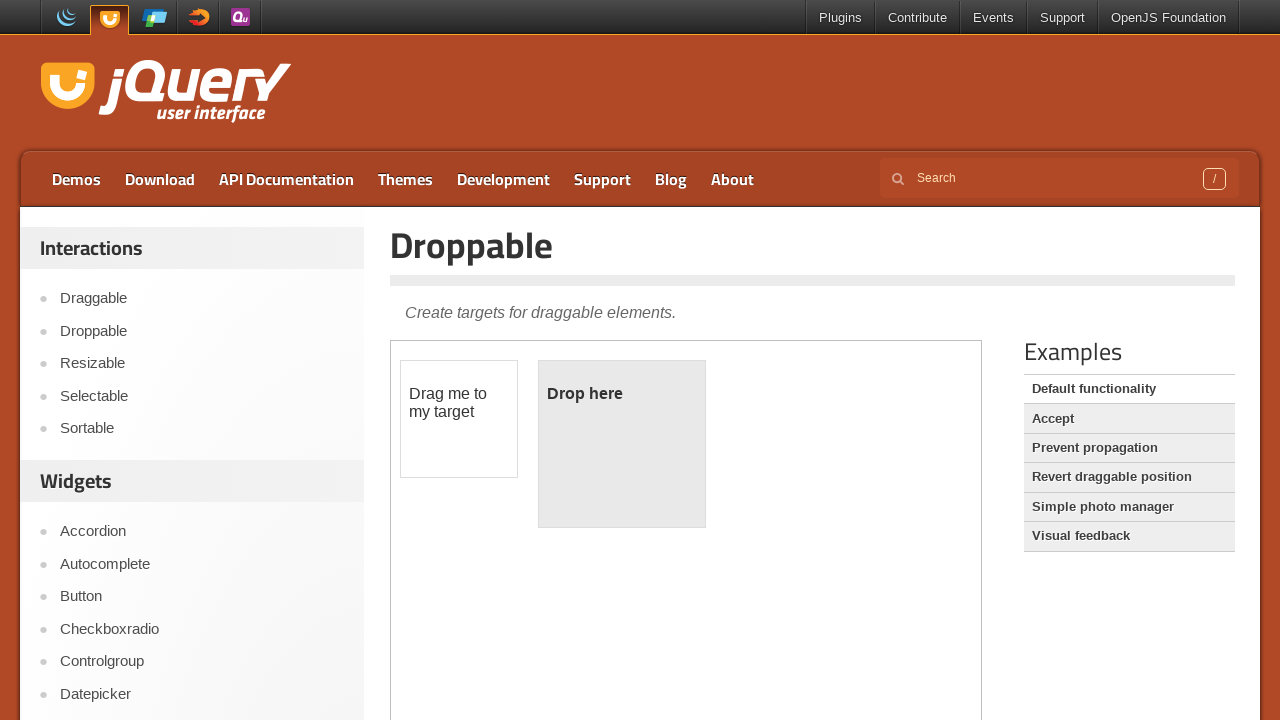

Pressed mouse button down to start drag at (459, 419)
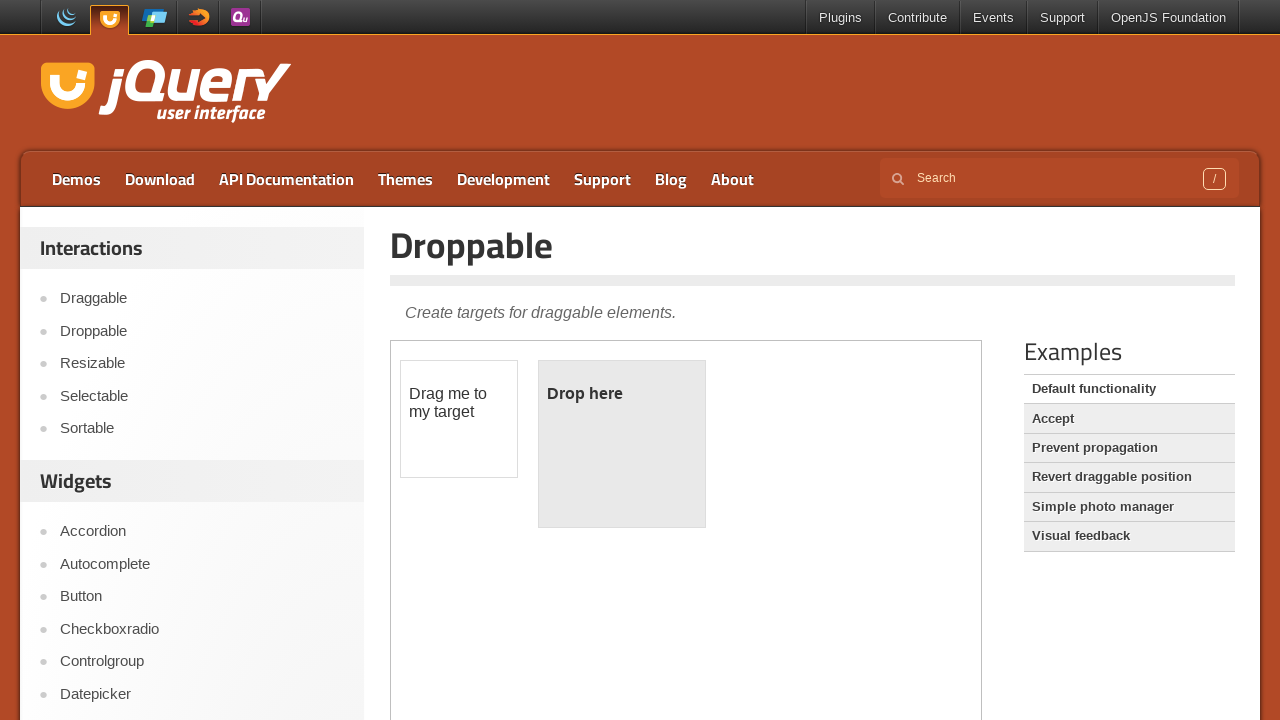

Moved mouse to center of droppable target element at (622, 444)
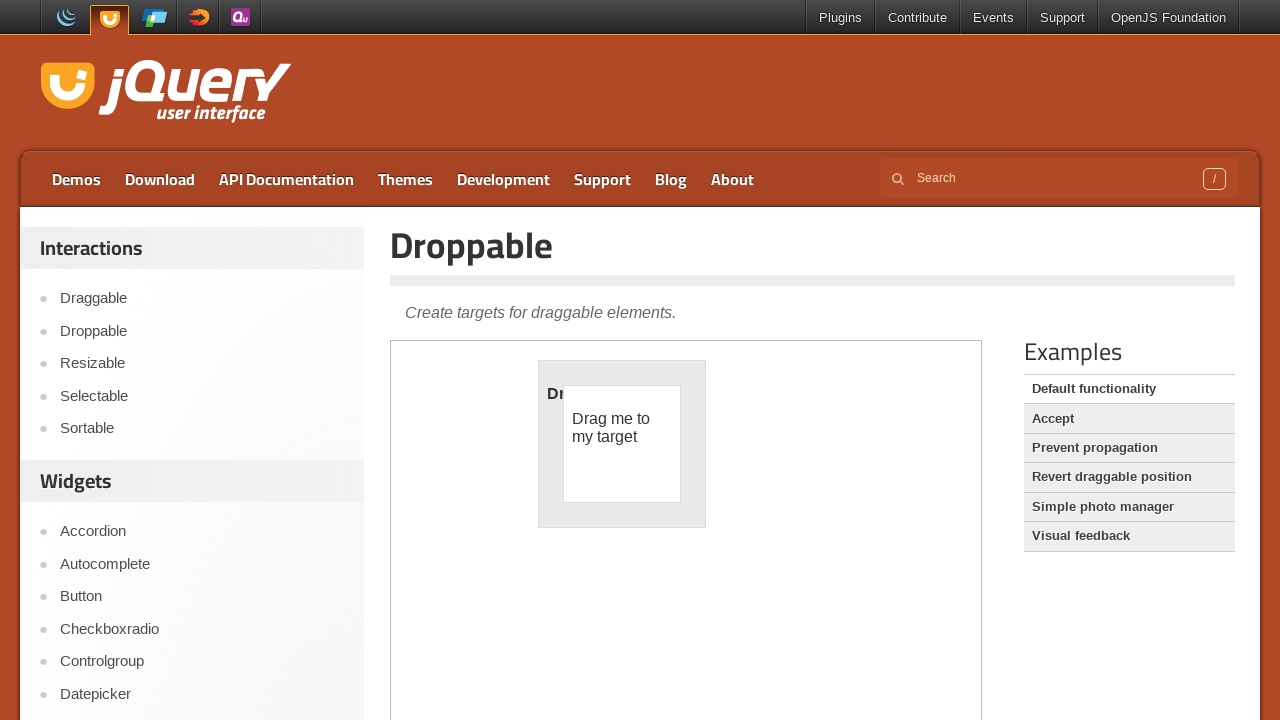

Released mouse button to complete drag and drop at (622, 444)
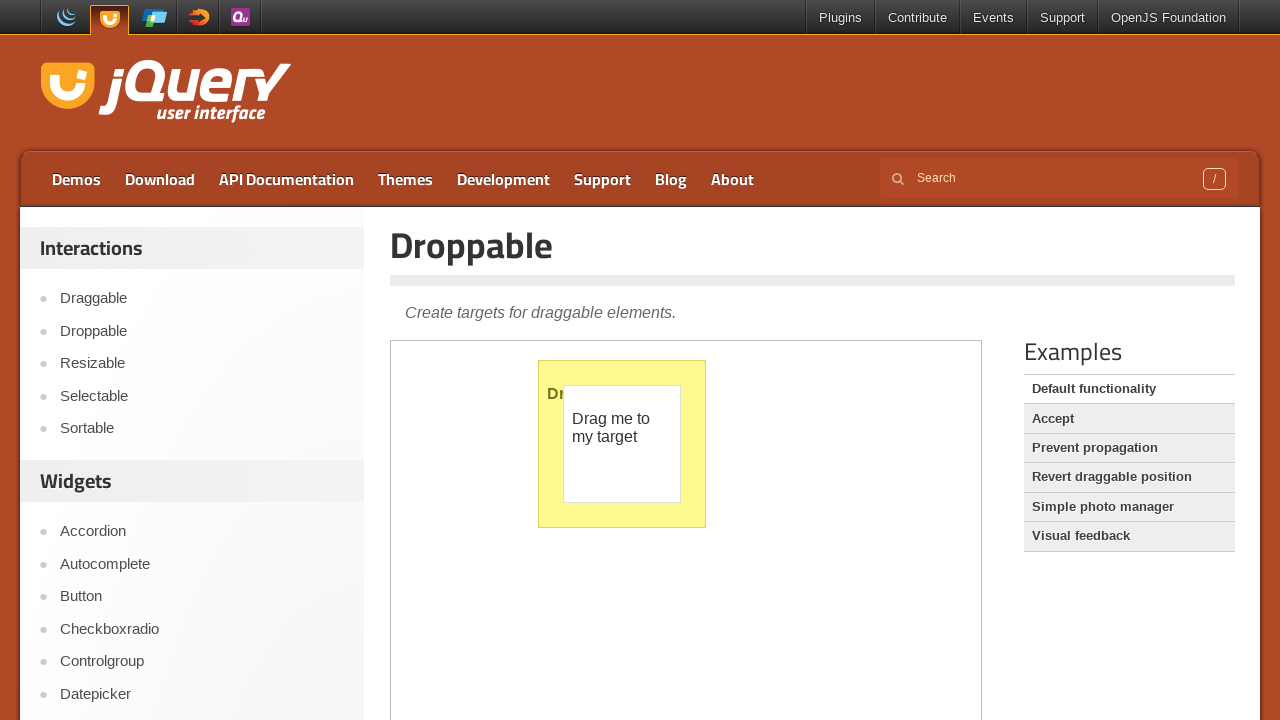

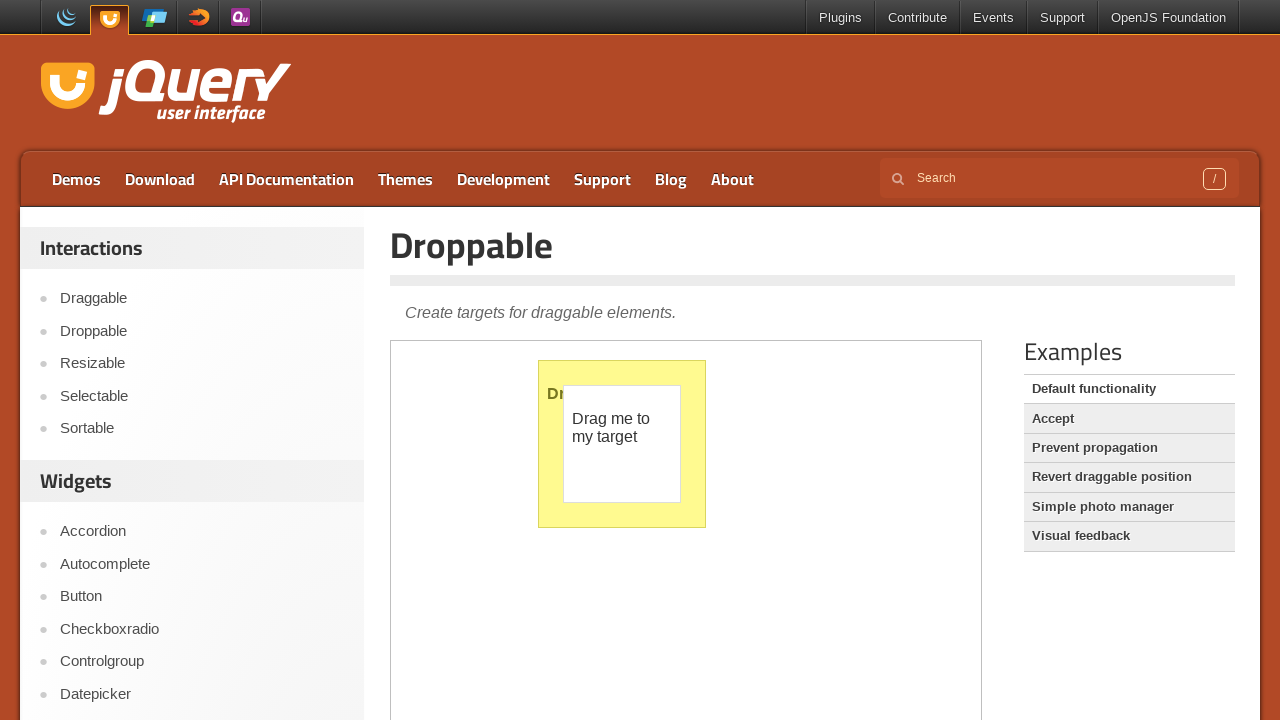